Tests tooltip functionality by hovering over an age input field and verifying the tooltip appears

Starting URL: https://jqueryui.com/tooltip

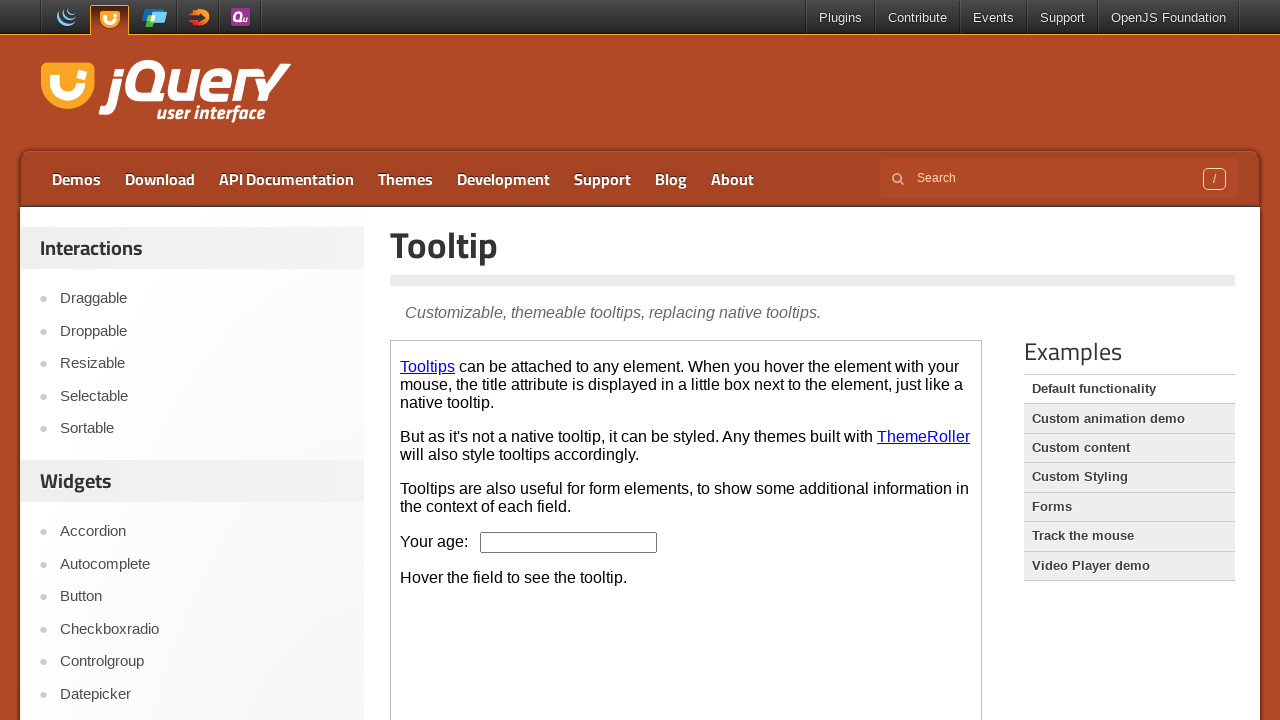

Located the demo iframe
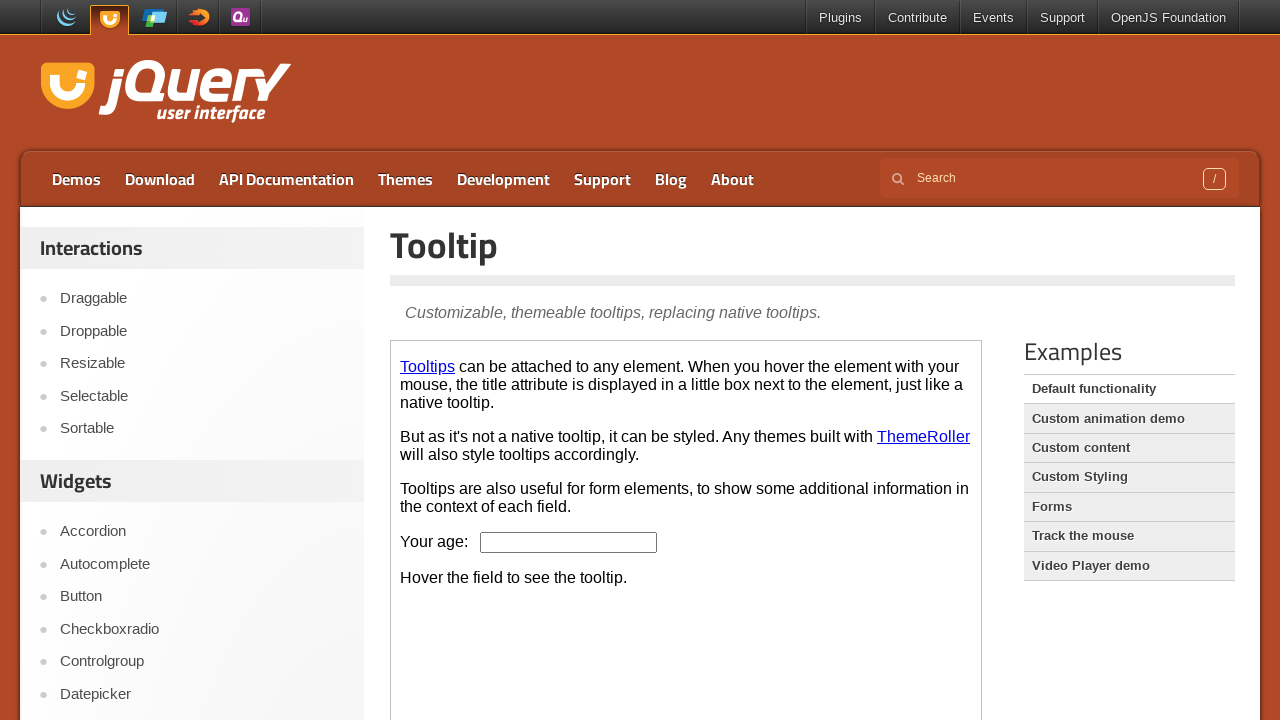

Scrolled down to the age field on .demo-frame >> internal:control=enter-frame >> #age
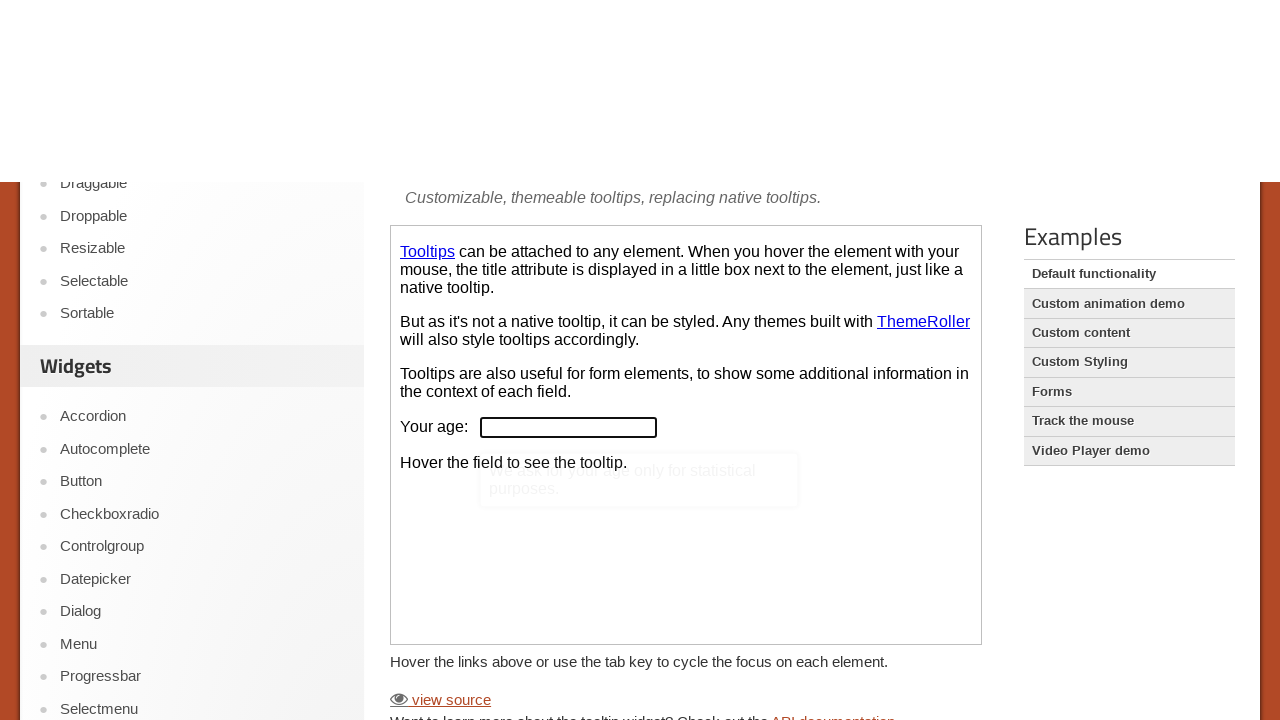

Hovered over the age input field to trigger tooltip at (569, 360) on .demo-frame >> internal:control=enter-frame >> #age
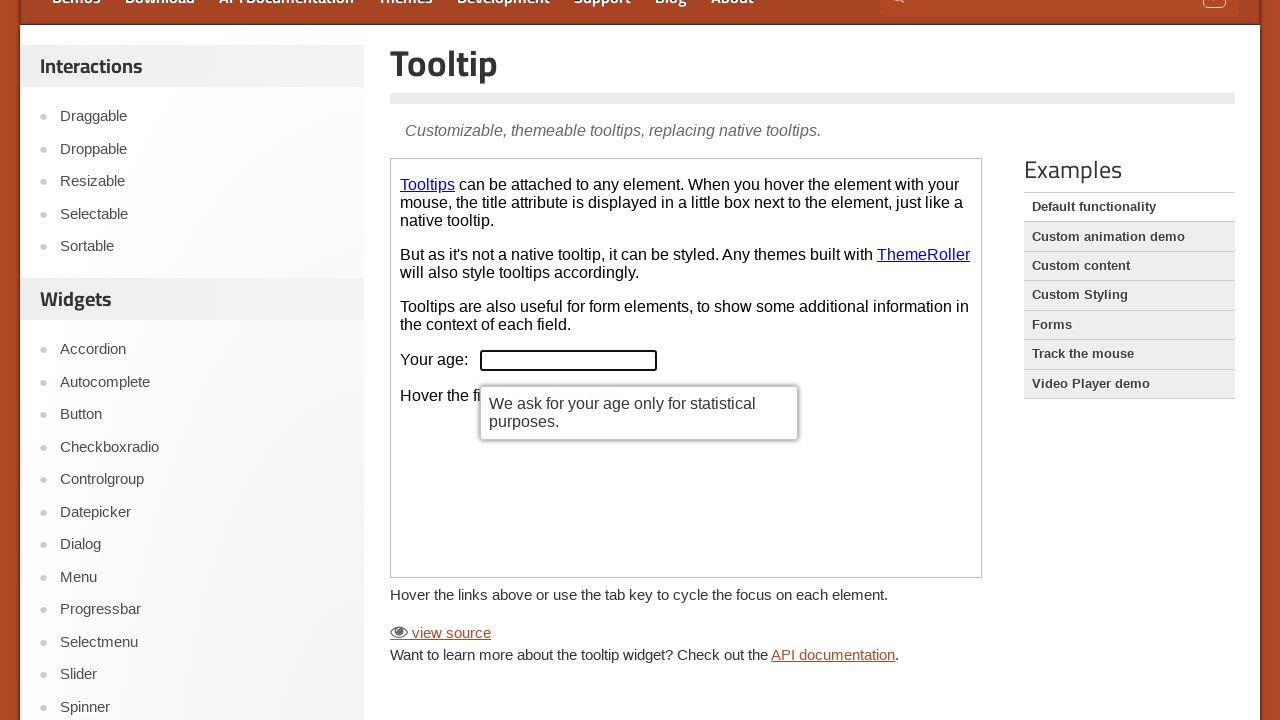

Retrieved tooltip text: We ask for your age only for statistical purposes.
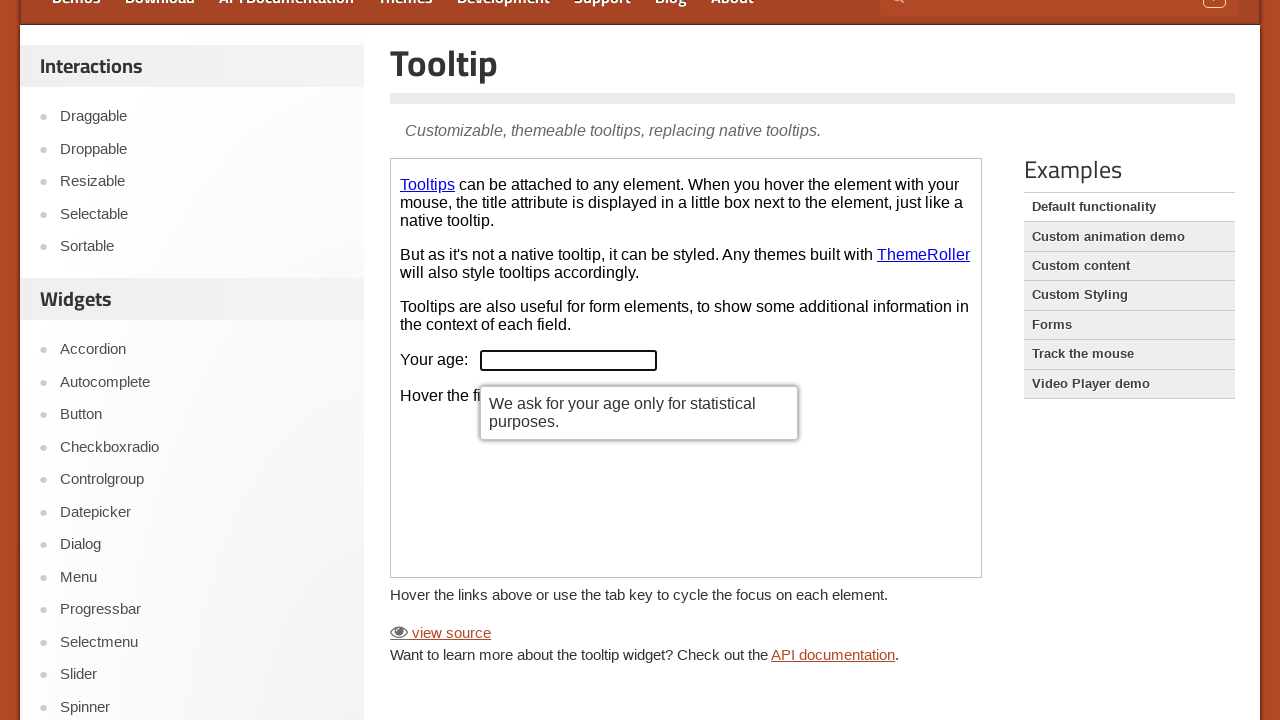

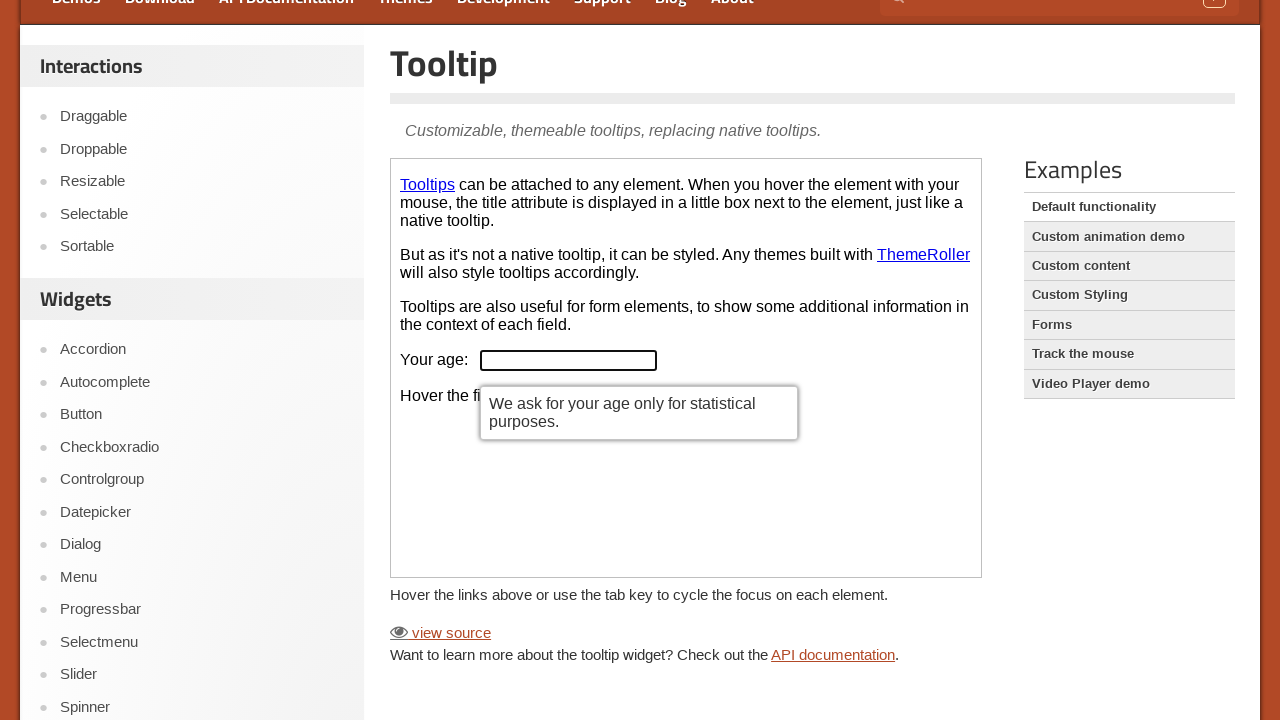